Tests the first alert button by clicking it and accepting the alert dialog

Starting URL: https://demoqa.com/alerts/

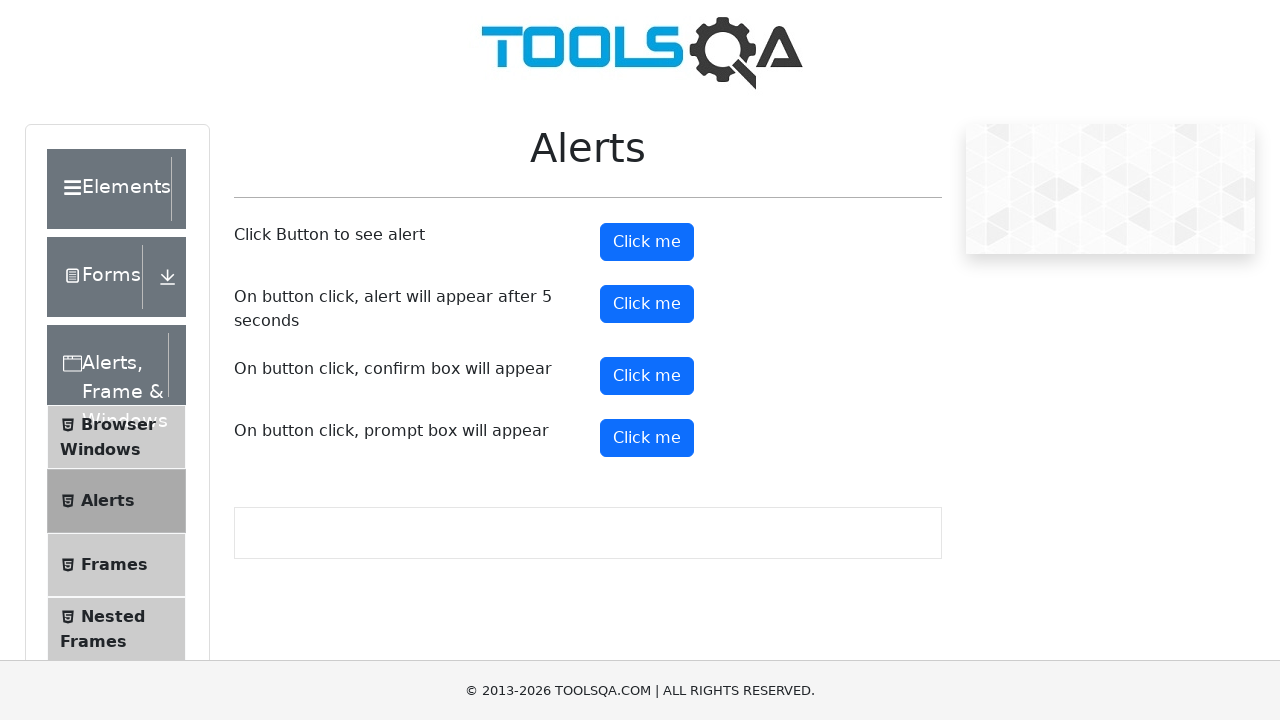

Clicked the first alert button at (647, 242) on #alertButton
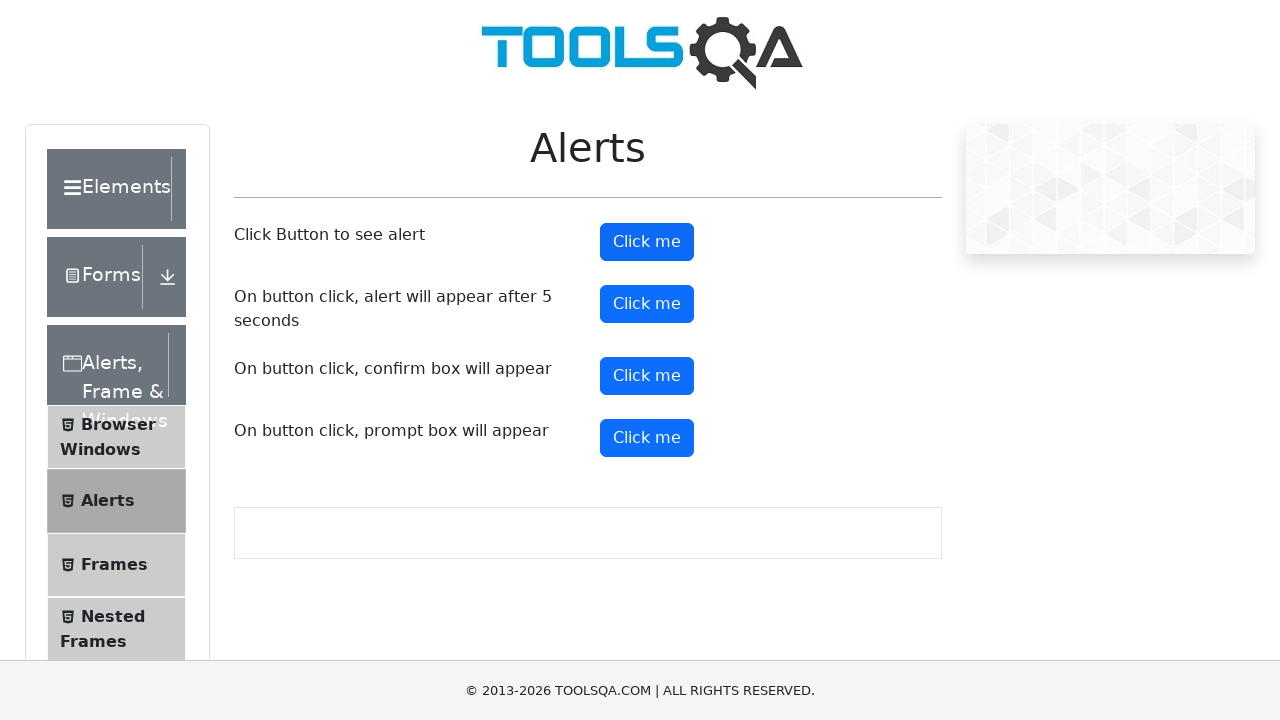

Alert dialog accepted
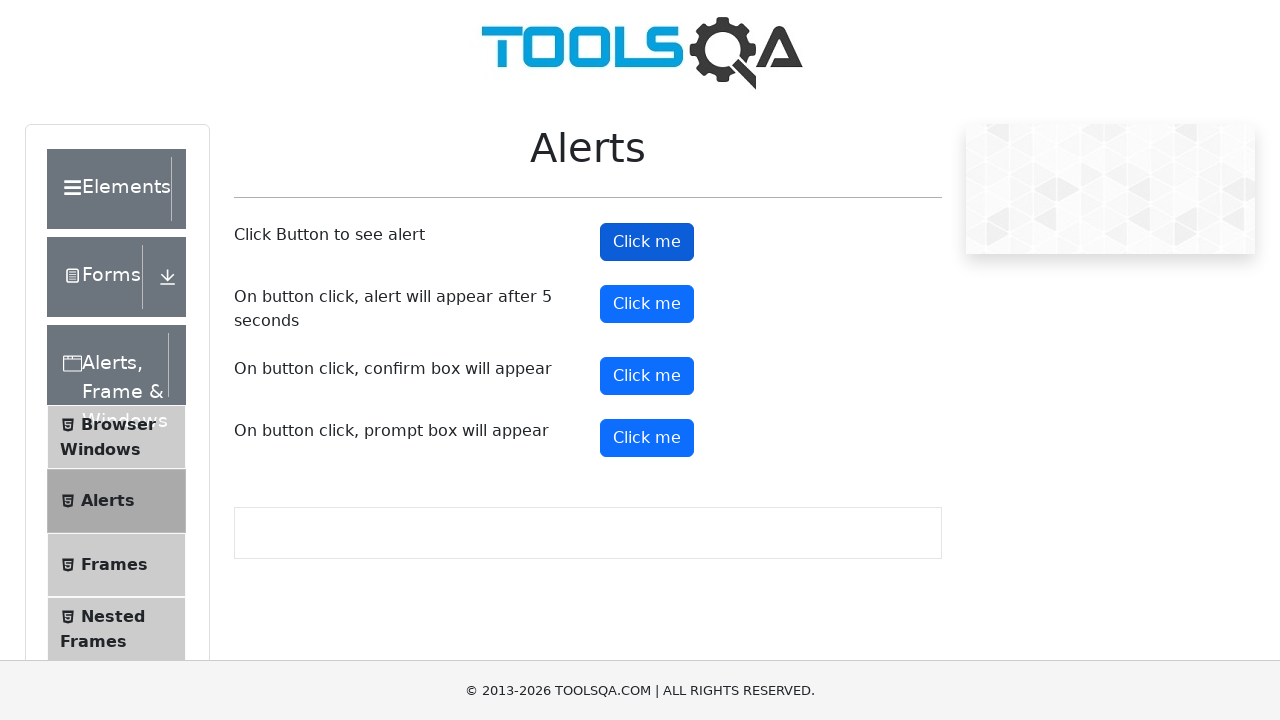

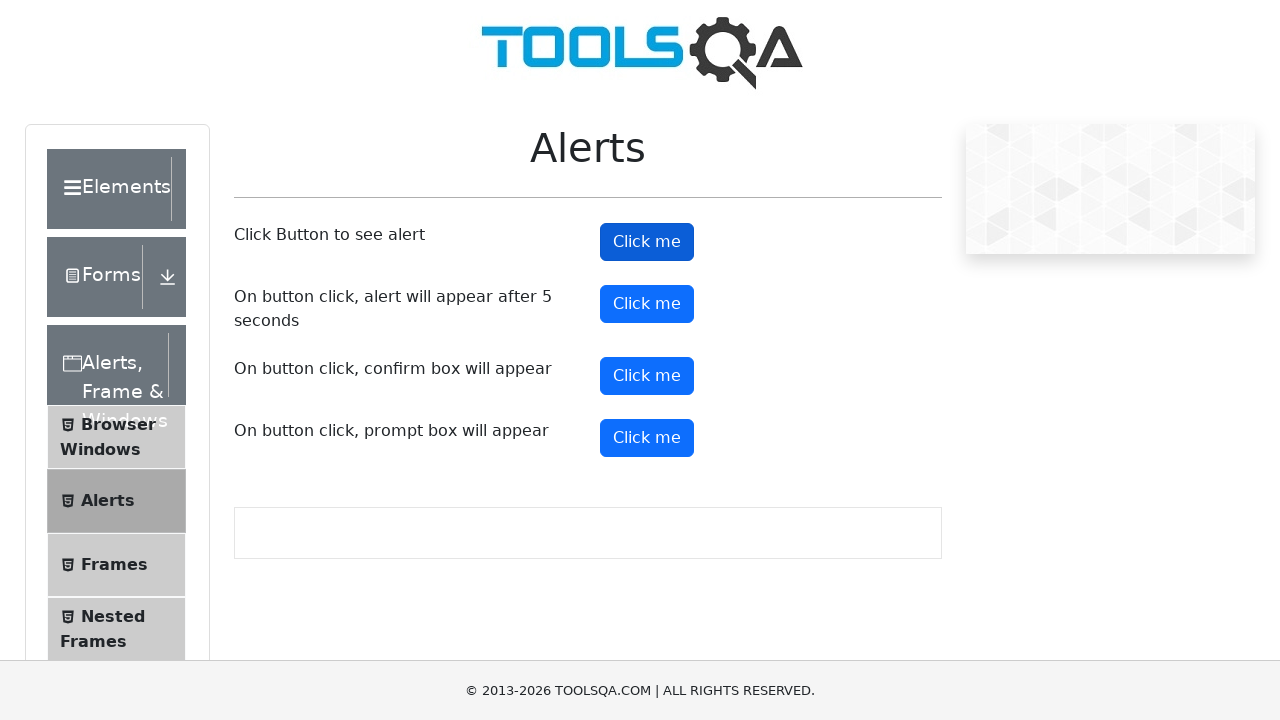